Tests the search functionality by searching for "yonex" product and verifying results appear, then searching for a non-existent product "Gesundheit" and verifying "no results found" message is displayed

Starting URL: https://crio-qkart-frontend-qa.vercel.app/

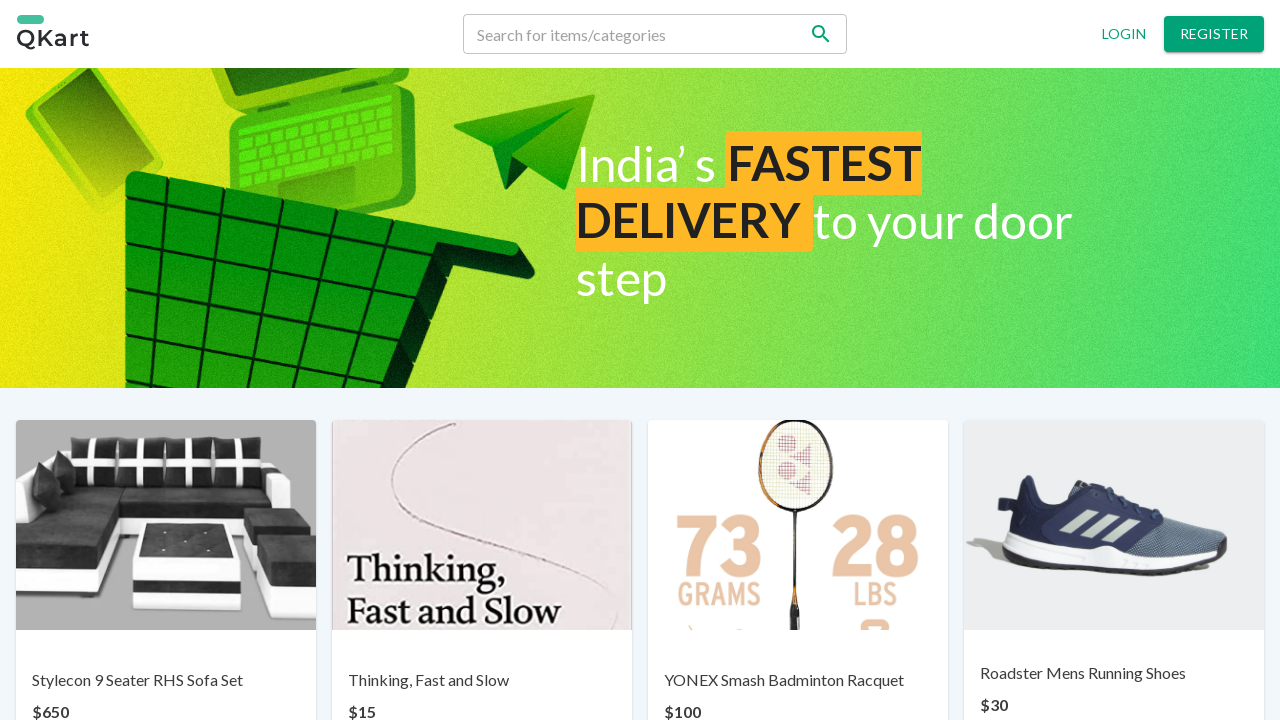

Filled search field with 'yonex' on input[name='search']
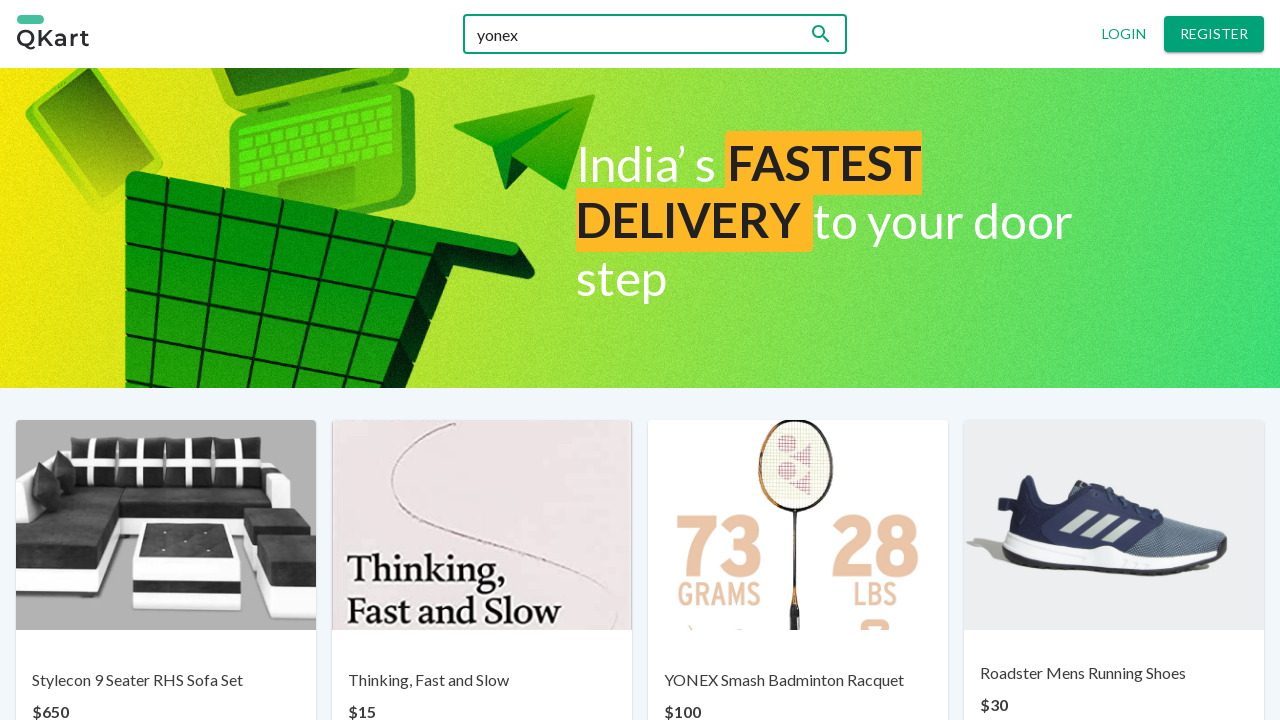

Search results container loaded for 'yonex'
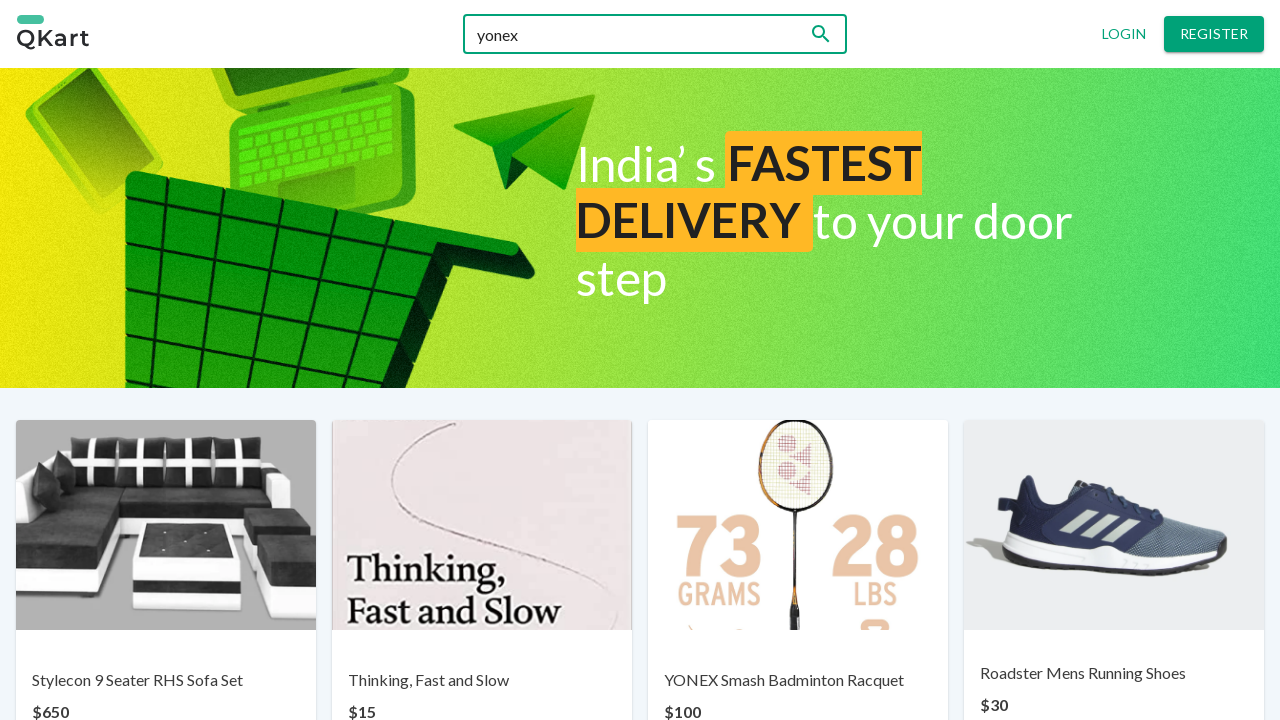

Verified 'YONEX Smash Badminton Racquet' appears in search results
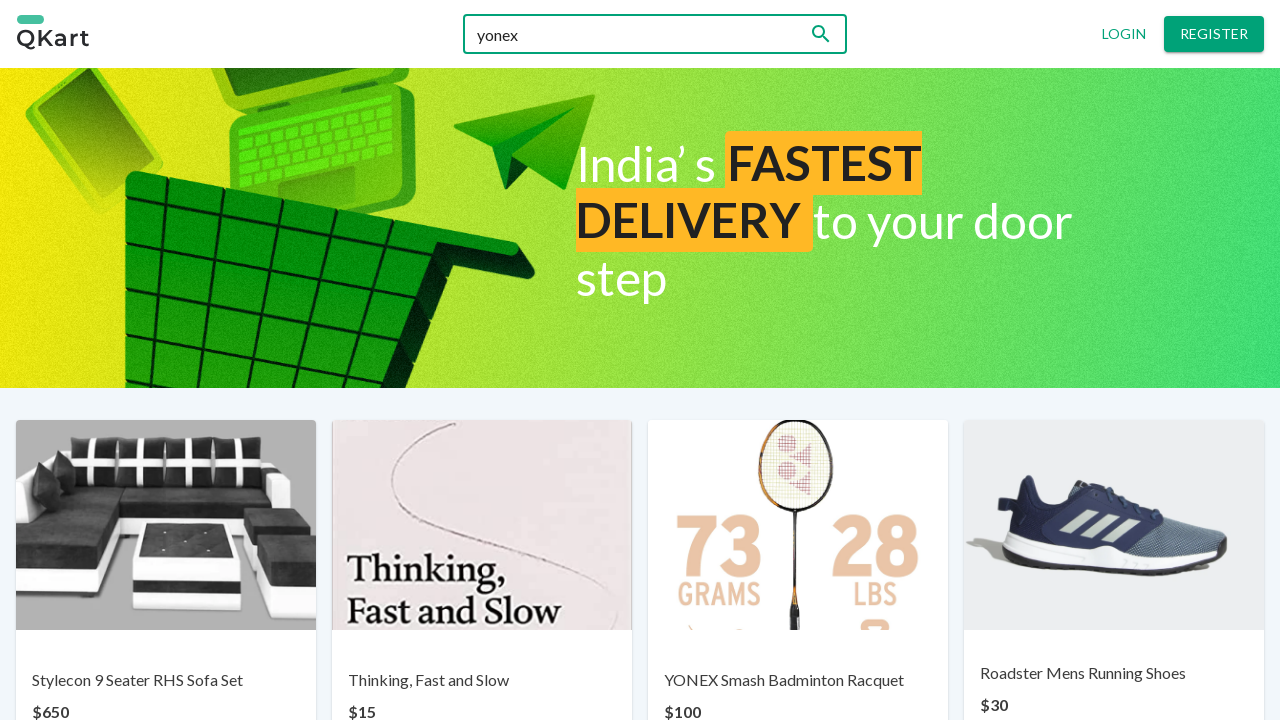

Filled search field with 'Gesundheit' (non-existent product) on input[name='search']
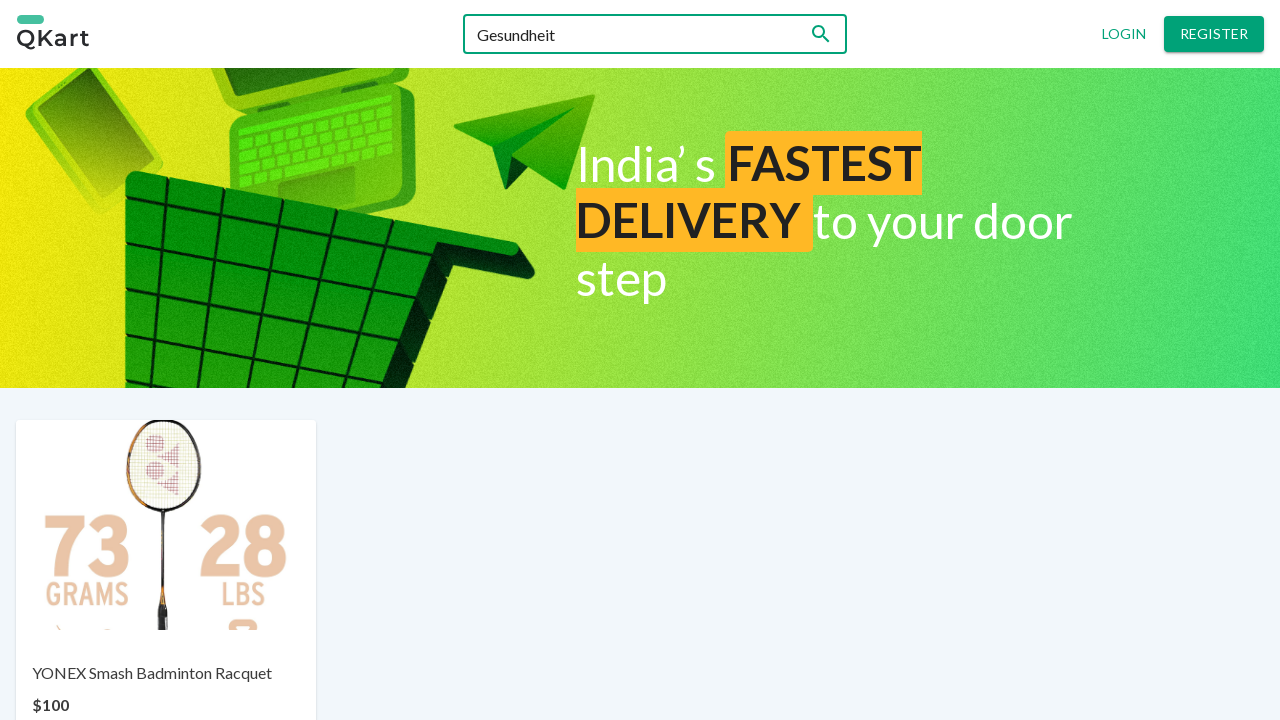

Waited 3 seconds for search results to update
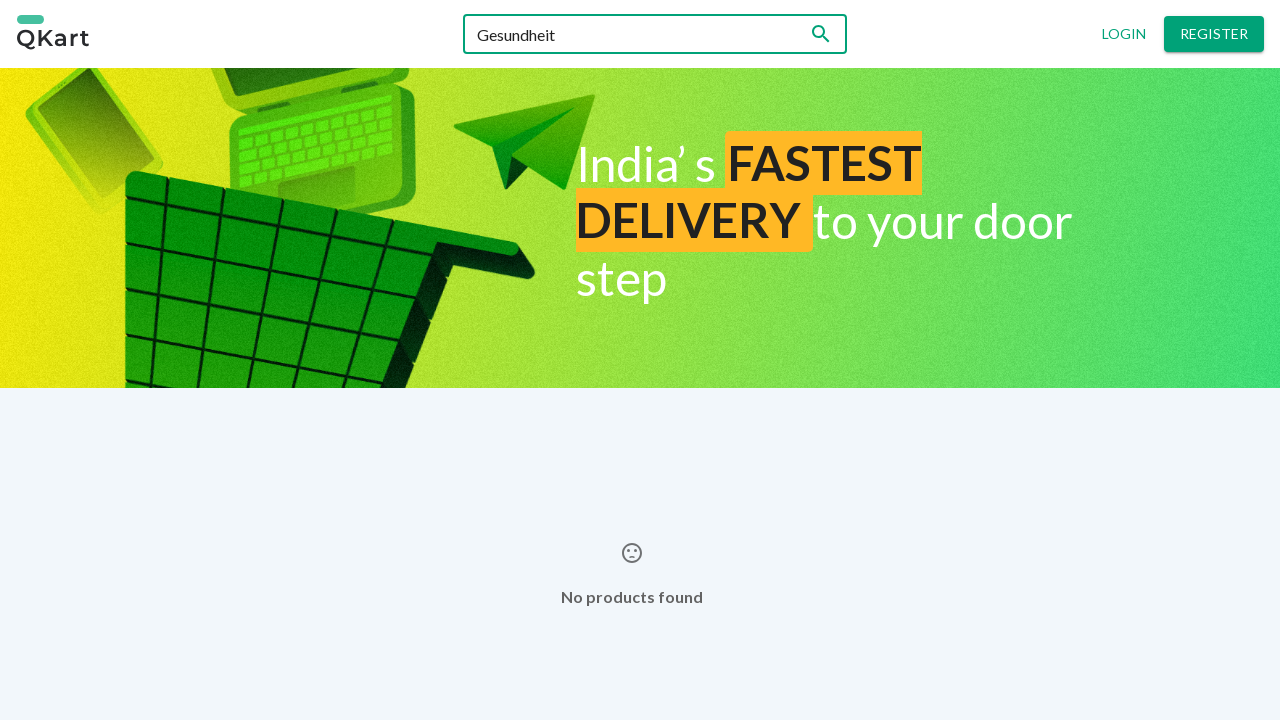

Verified 'No products found' message is displayed for non-existent product
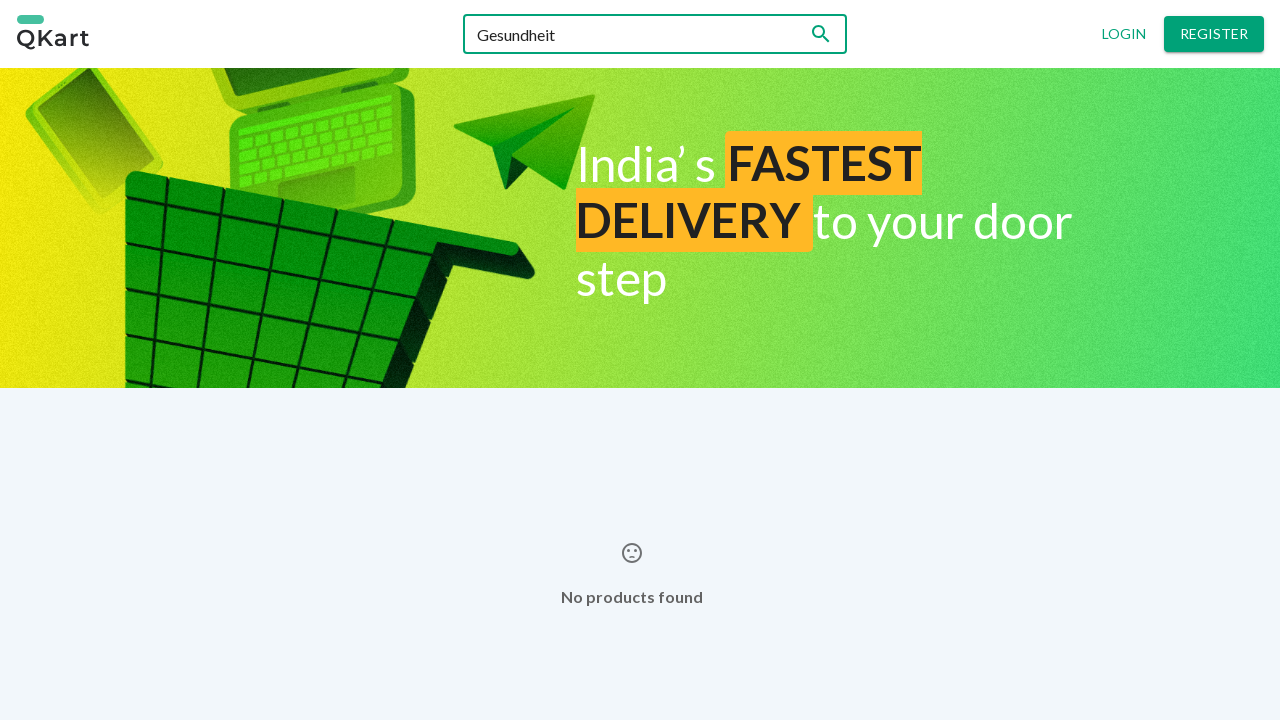

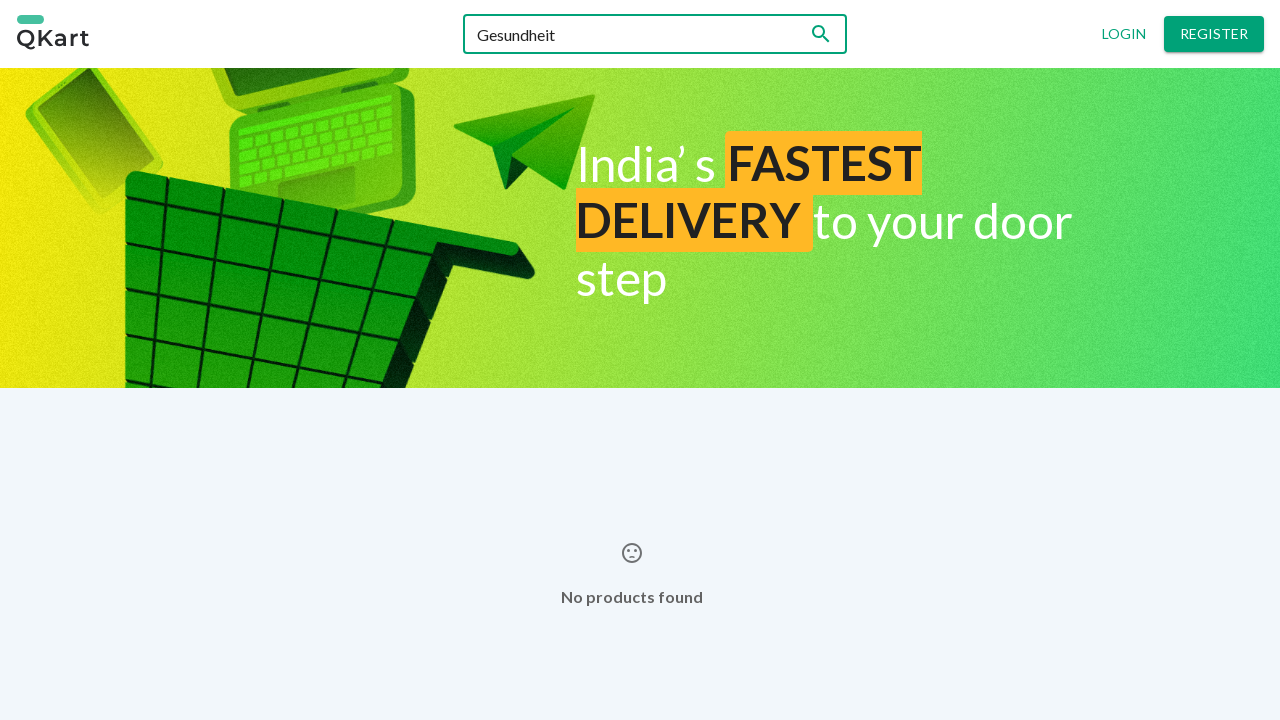